Tests the search functionality on a Selenium practice e-commerce site by typing a search term in the search box

Starting URL: https://rahulshettyacademy.com/seleniumPractise/#/

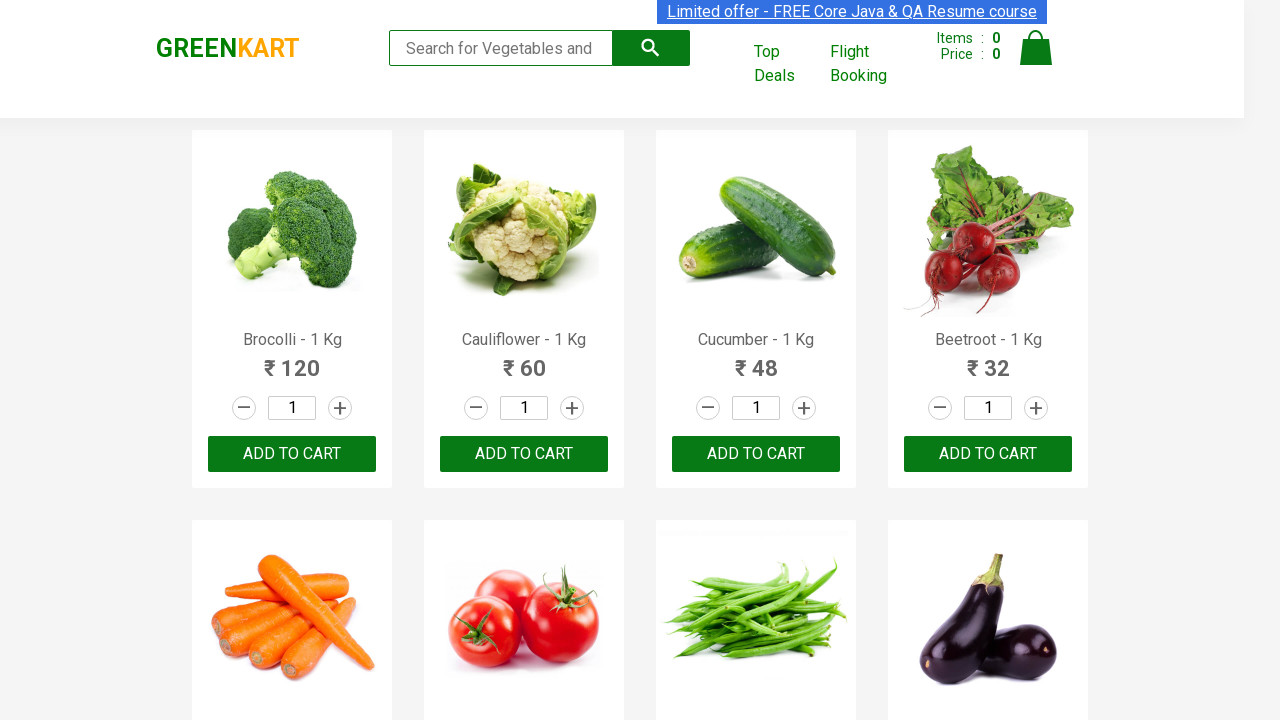

Typed 'ca' in the search box on the e-commerce site on .search-keyword
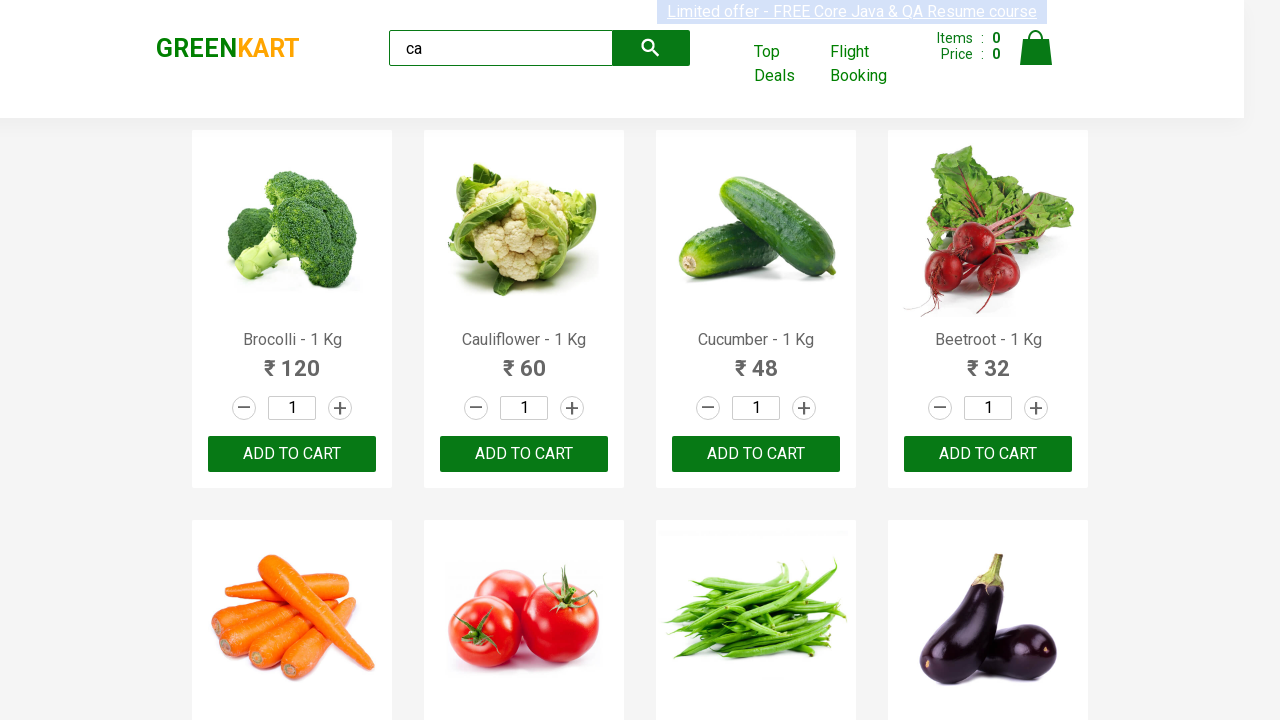

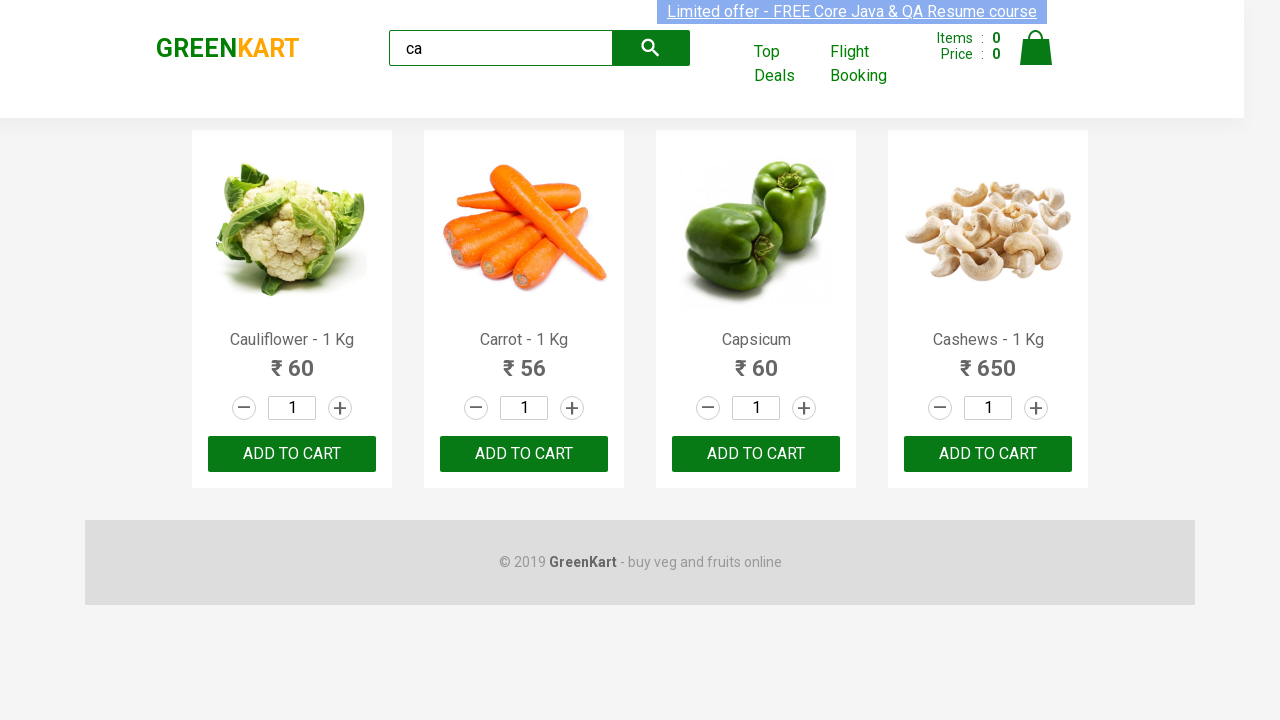